Tests the clear button on a slow calculator by entering a number and then clicking clear to verify the screen is empty

Starting URL: https://bonigarcia.dev/selenium-webdriver-java/slow-calculator.html

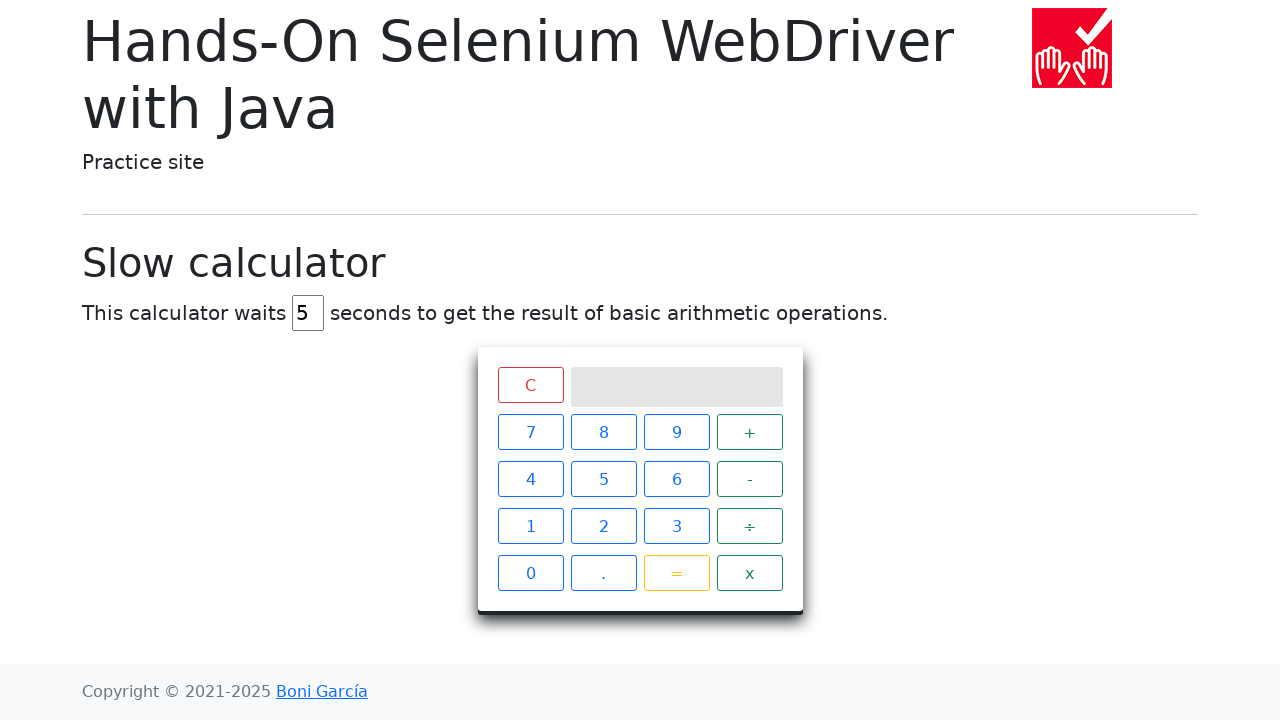

Navigated to slow calculator page
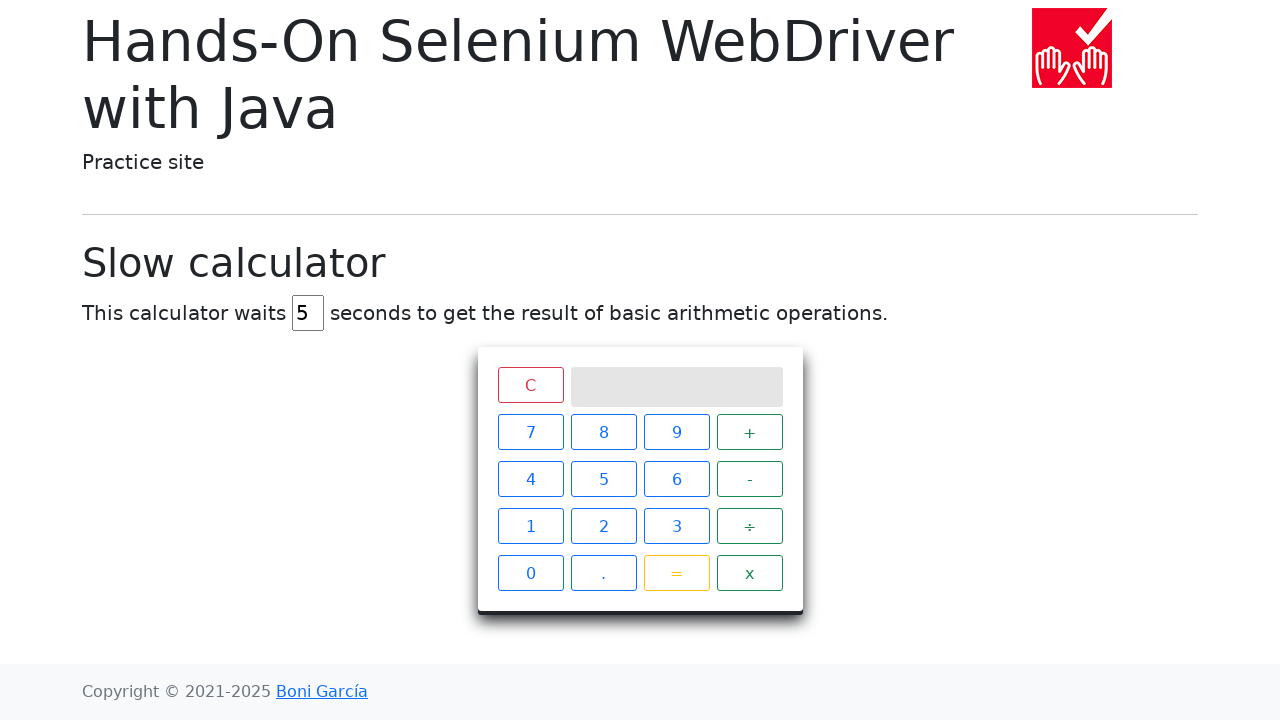

Located delay input field
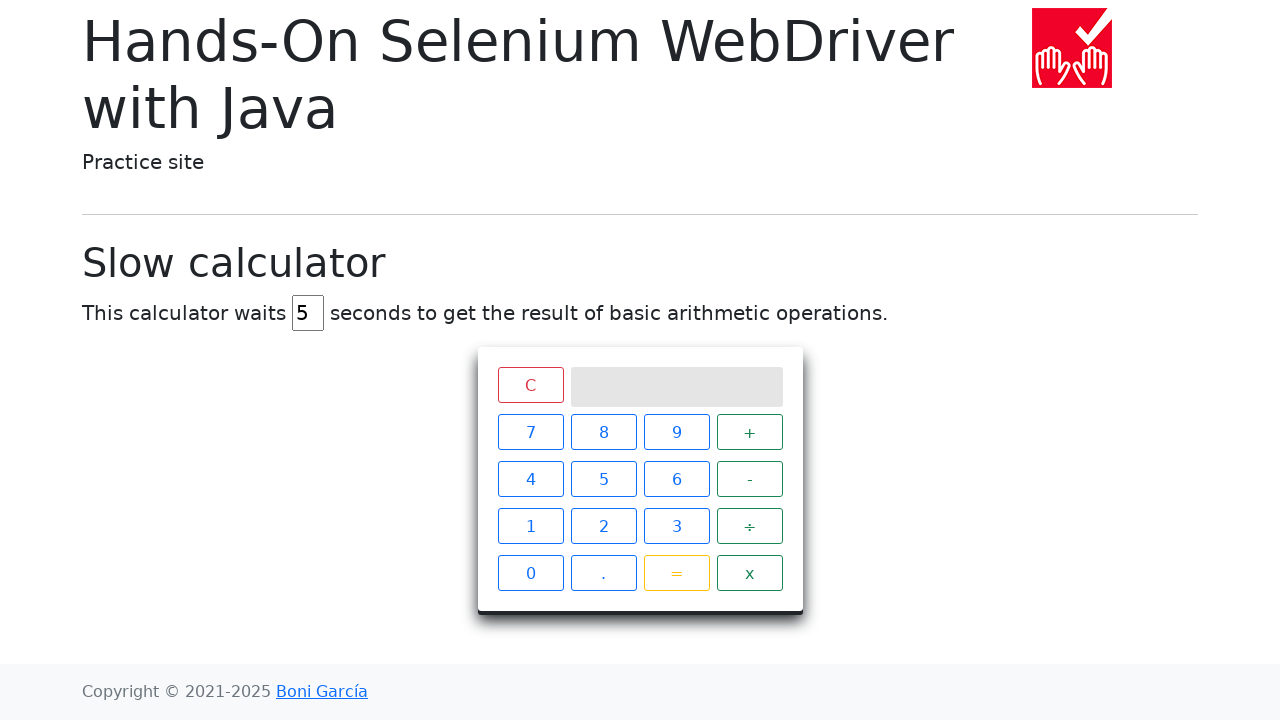

Cleared delay input field on #delay
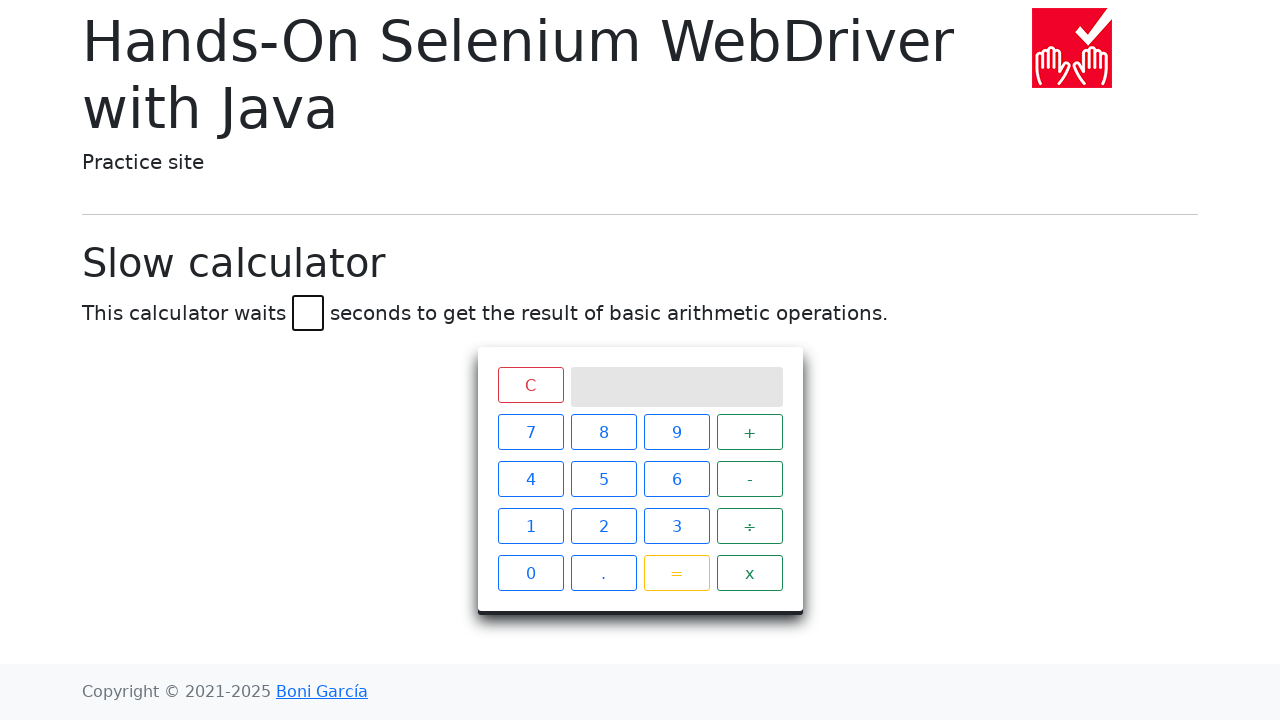

Filled delay input with '1' second on #delay
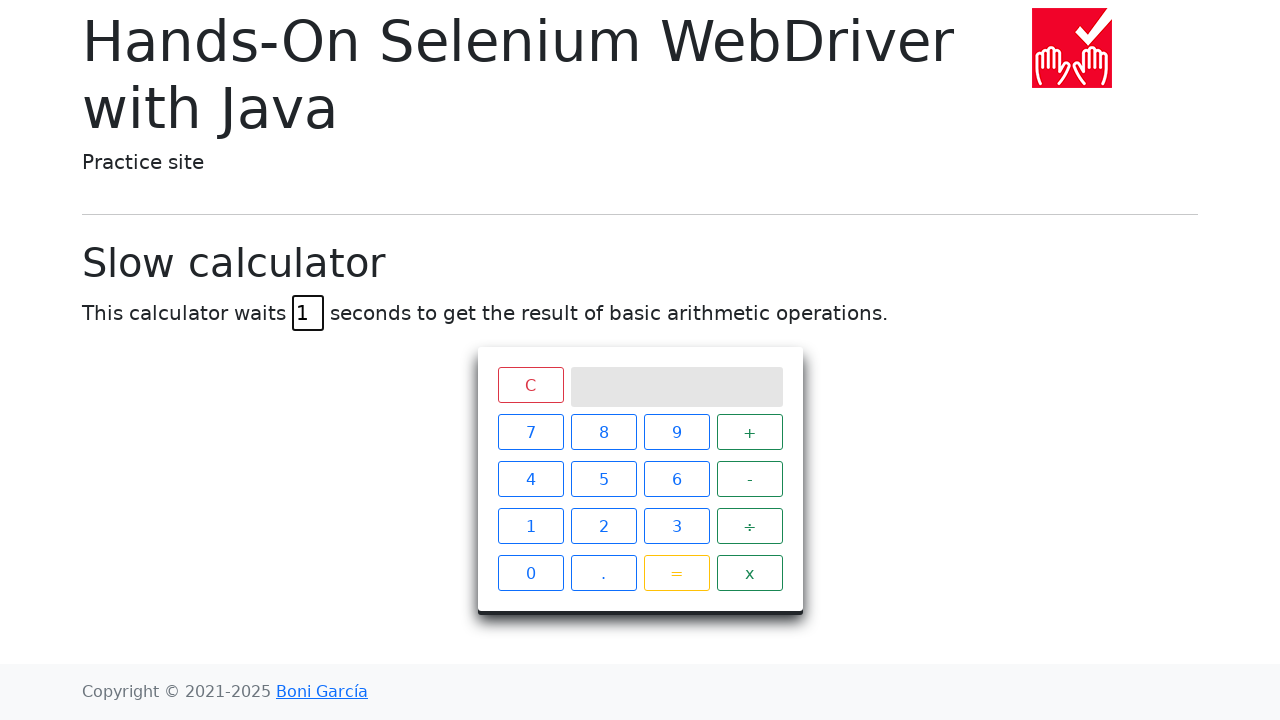

Clicked number 7 on calculator at (530, 432) on xpath=//span[text()='7']
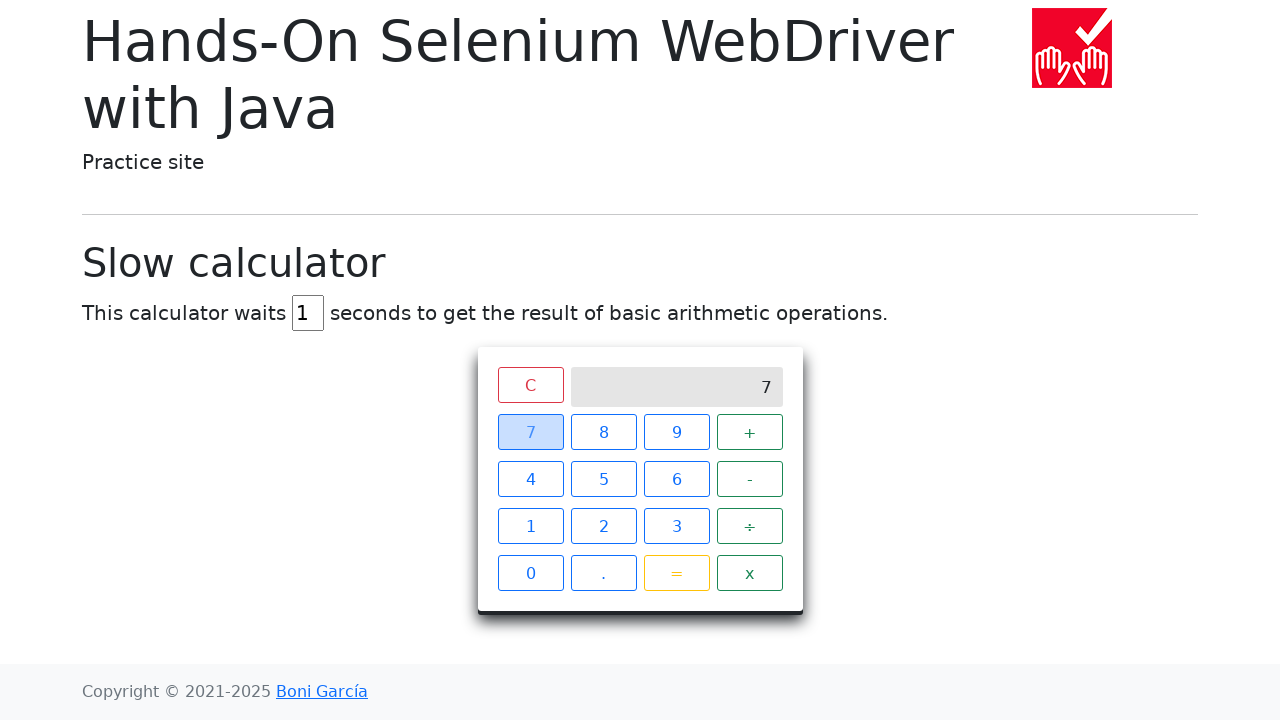

Clicked clear button at (530, 385) on .clear
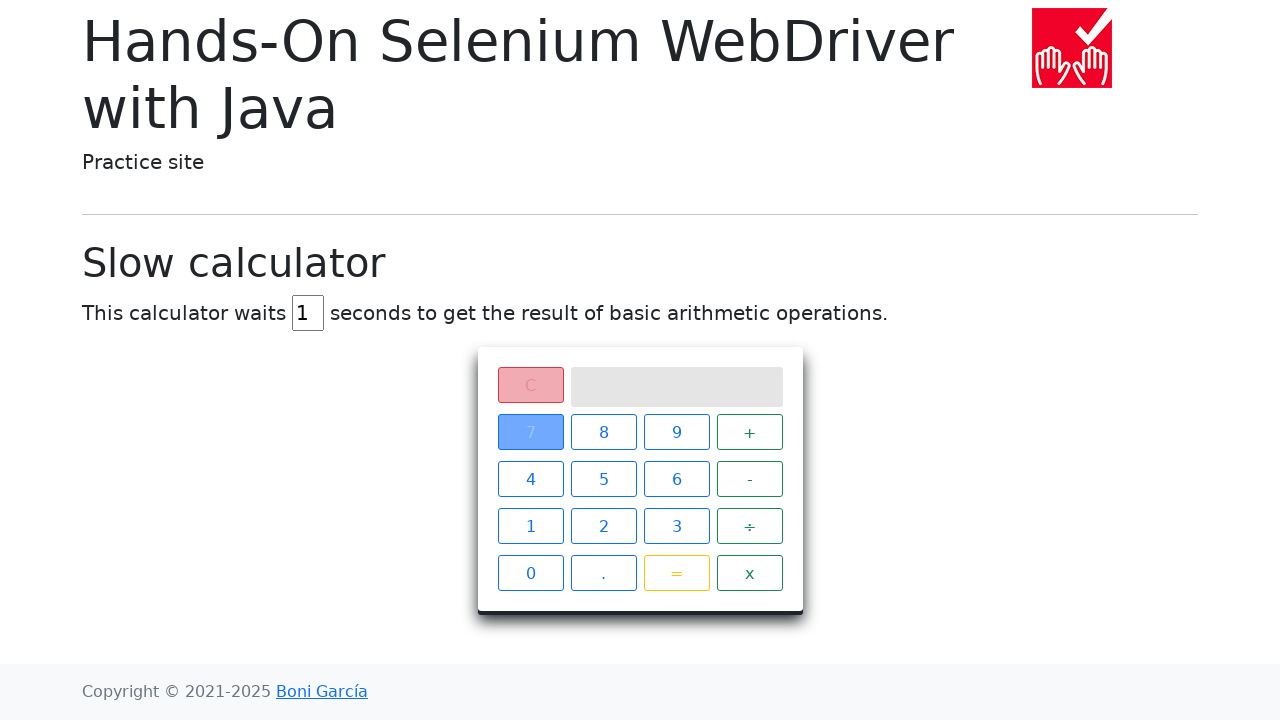

Calculator screen is now empty after clear
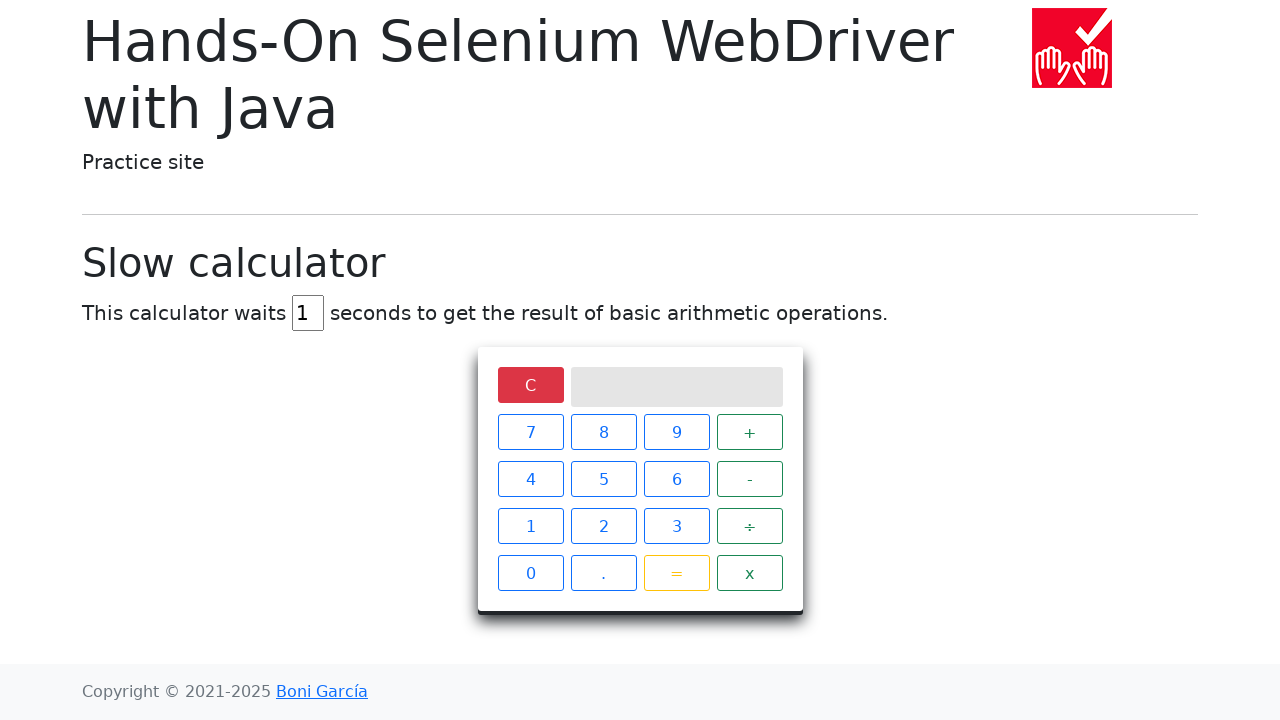

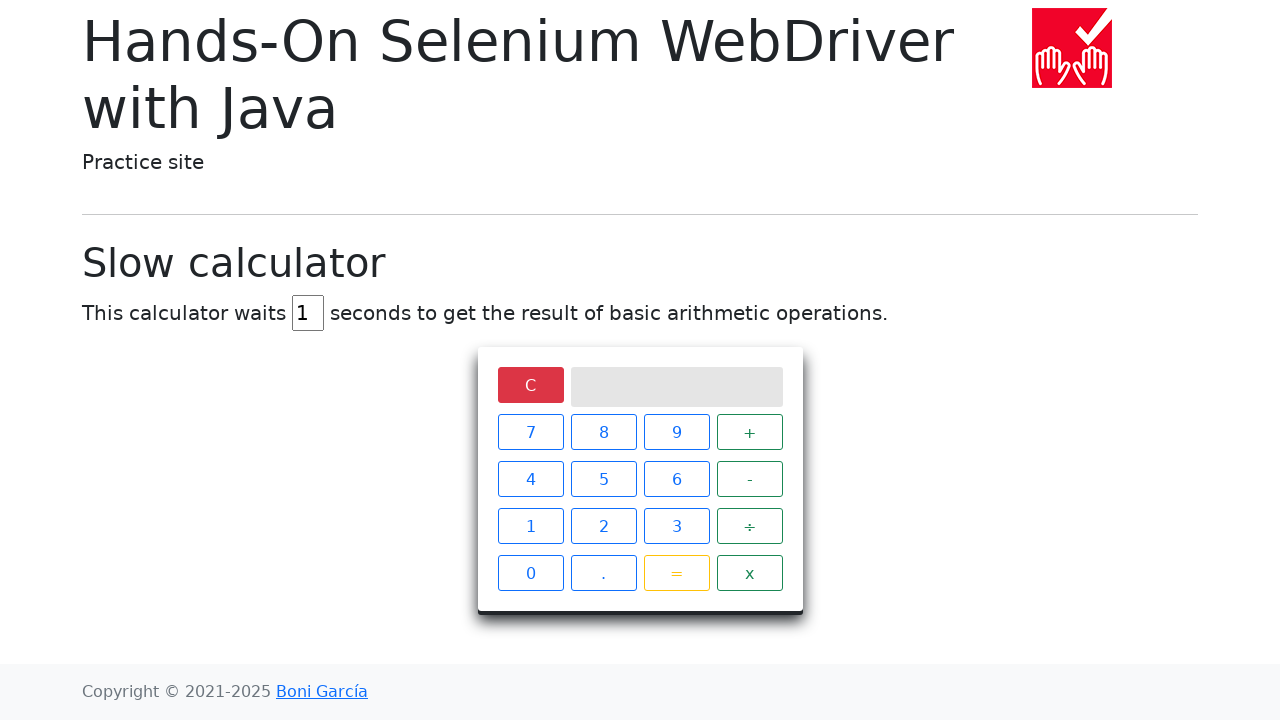